Tests the practice form on demoqa.com by filling out all form fields including personal information, selecting gender and hobbies, entering date of birth, subjects, address, state/city dropdowns, and submitting the form.

Starting URL: https://demoqa.com/automation-practice-form

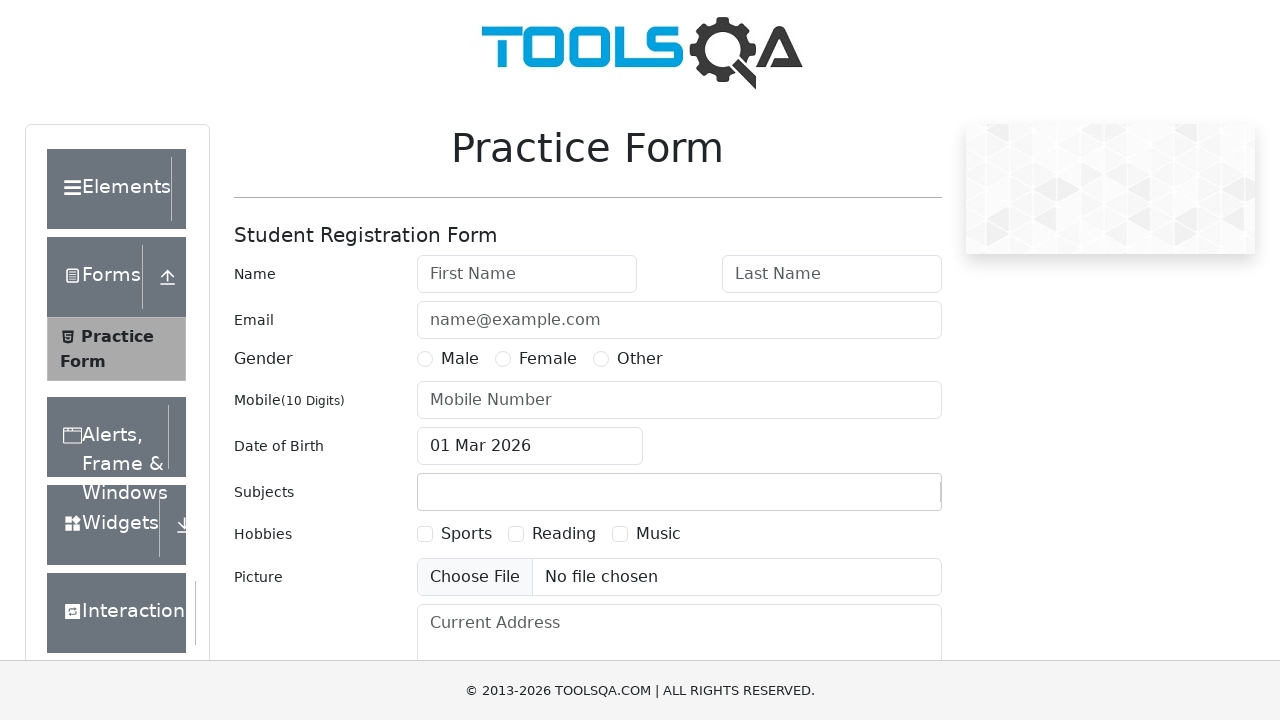

Filled first name field with 'Aleh' on input#firstName
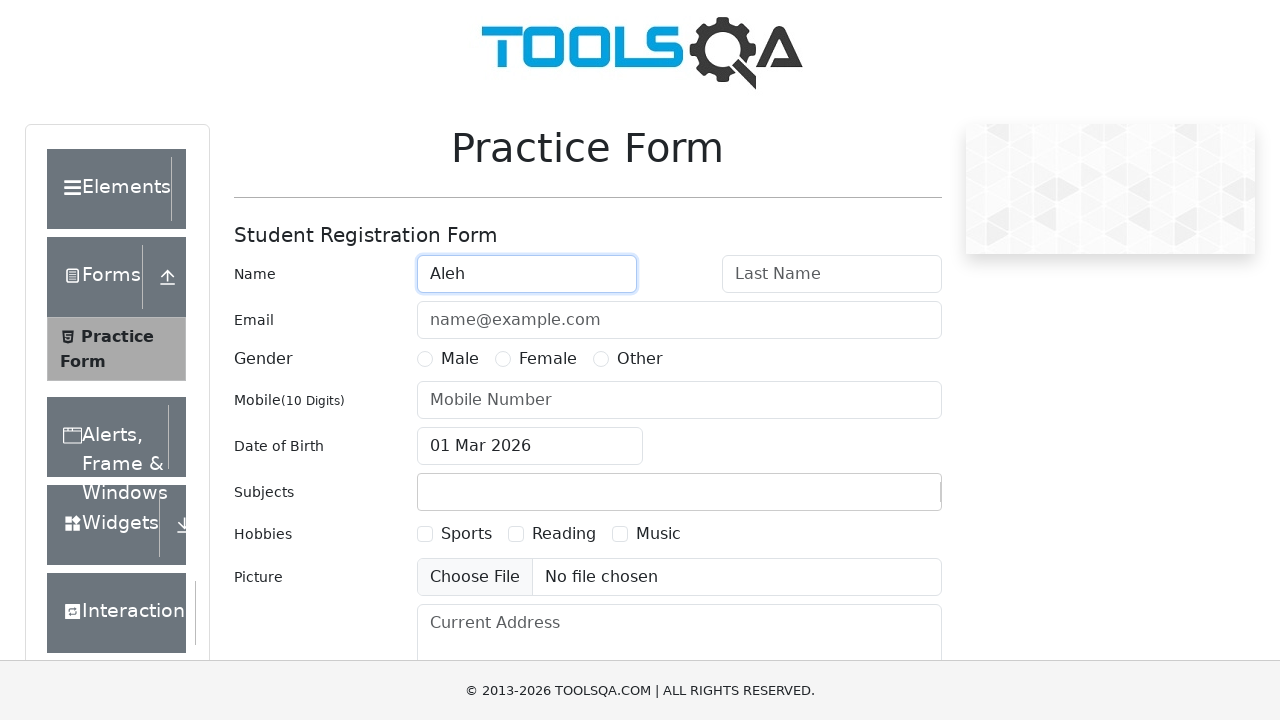

Filled last name field with 'Karpuk' on input#lastName
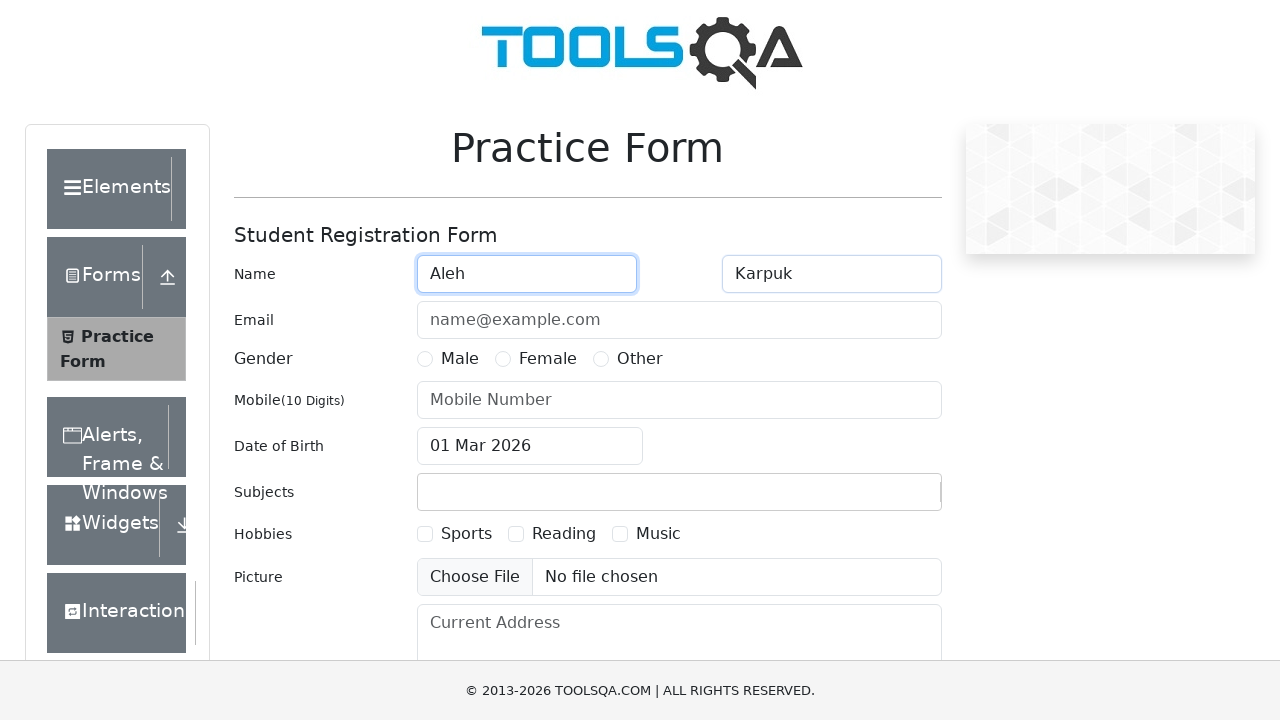

Filled email field with 'okarpuk@example.com' on input#userEmail
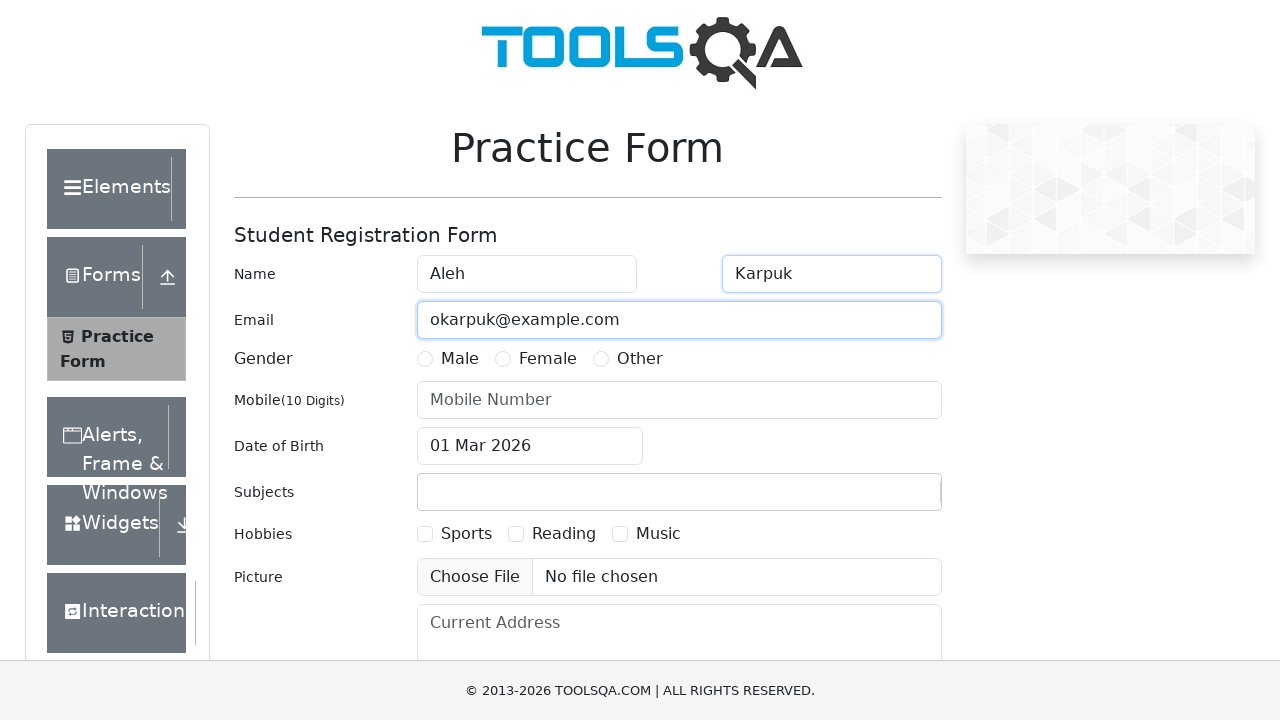

Selected male gender radio button at (460, 359) on label[for="gender-radio-1"]
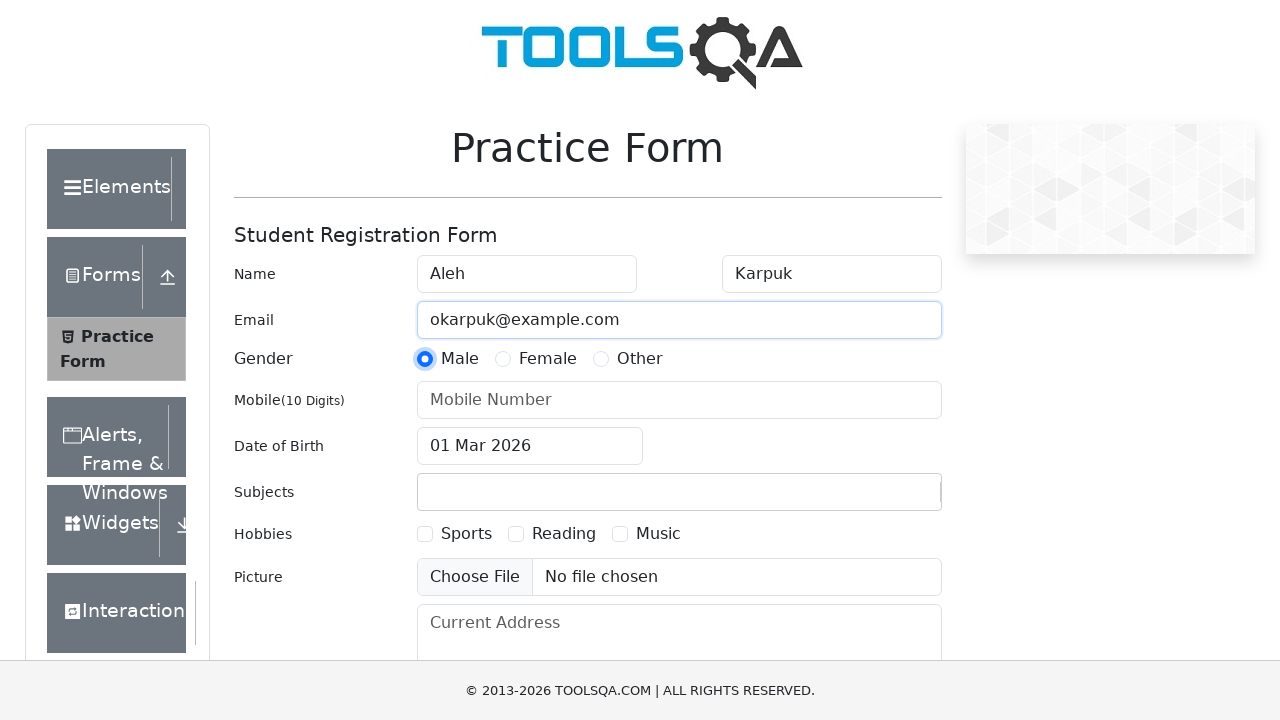

Filled mobile number field with '1234567890' on input#userNumber
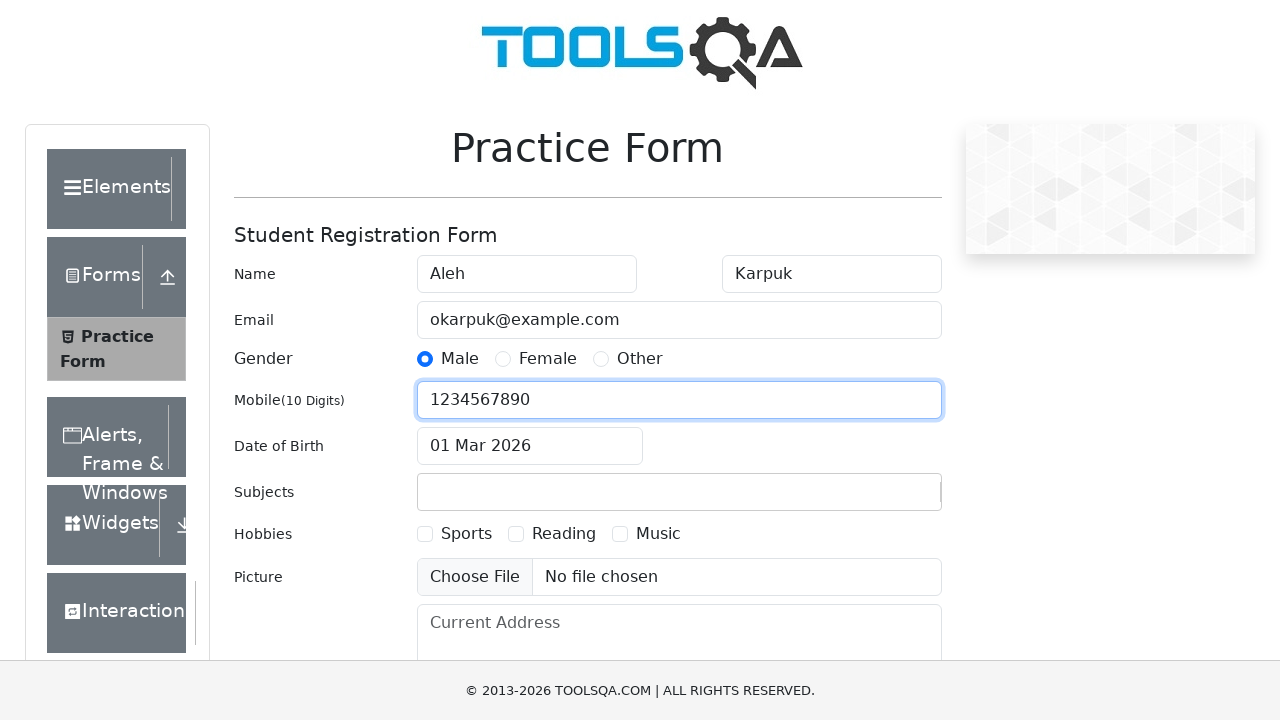

Clicked date of birth input field at (530, 446) on input#dateOfBirthInput
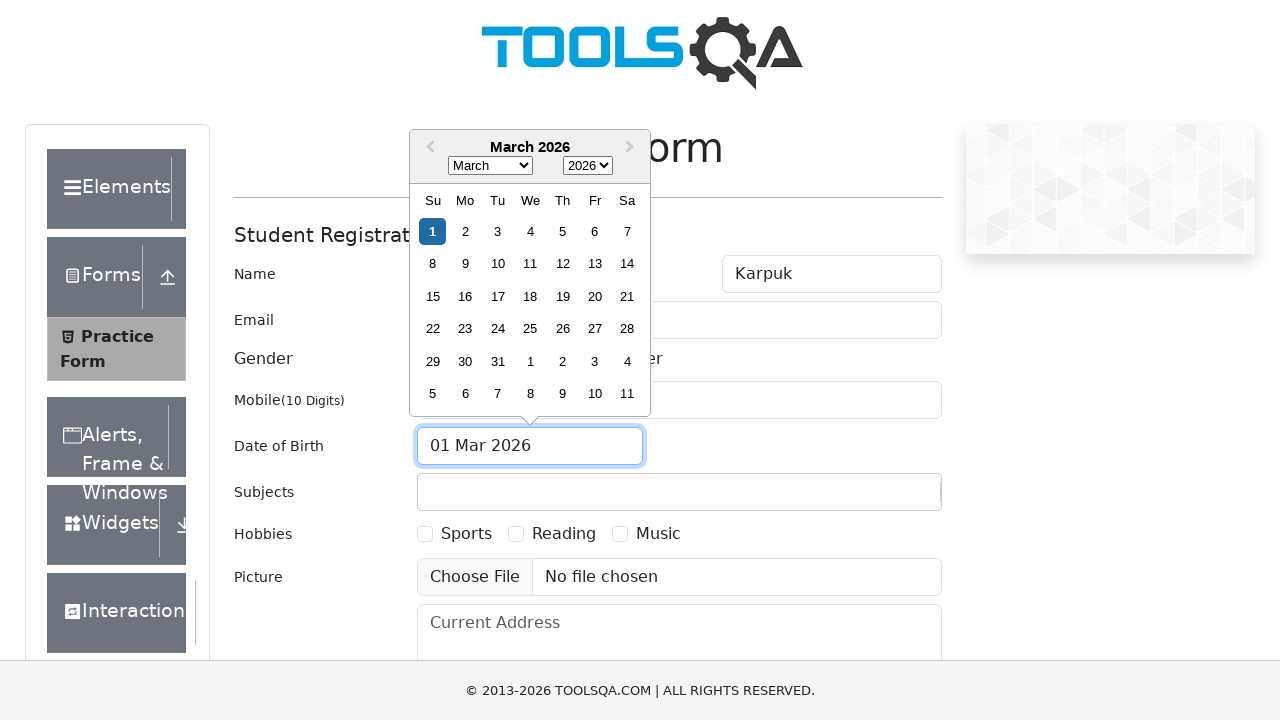

Selected all text in date field on input#dateOfBirthInput
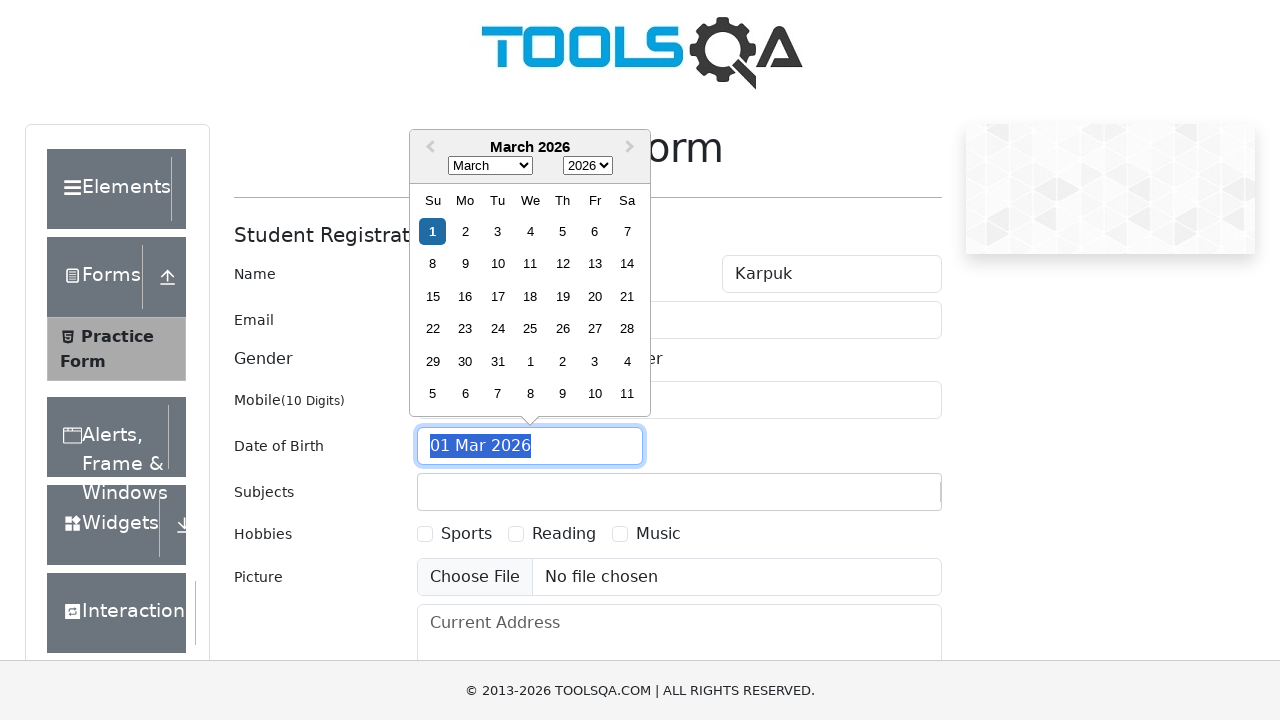

Entered date of birth '1 Jul 1985' on input#dateOfBirthInput
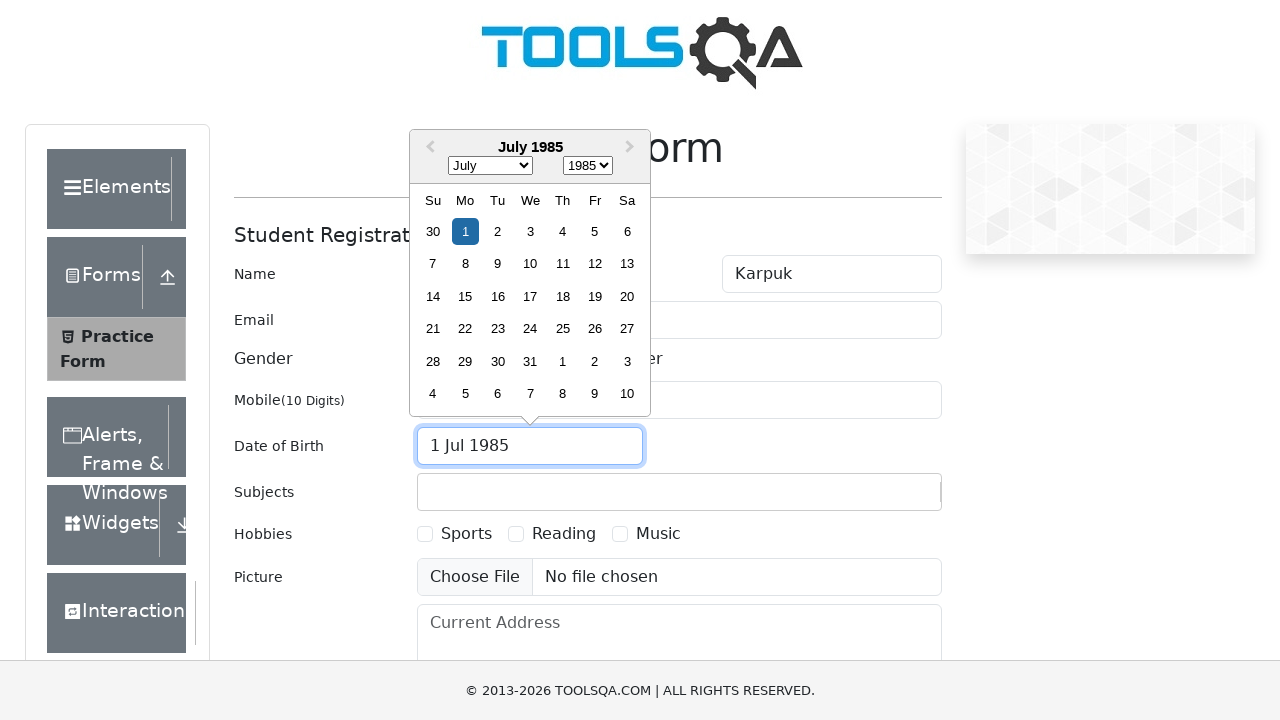

Closed date picker with Escape key on input#dateOfBirthInput
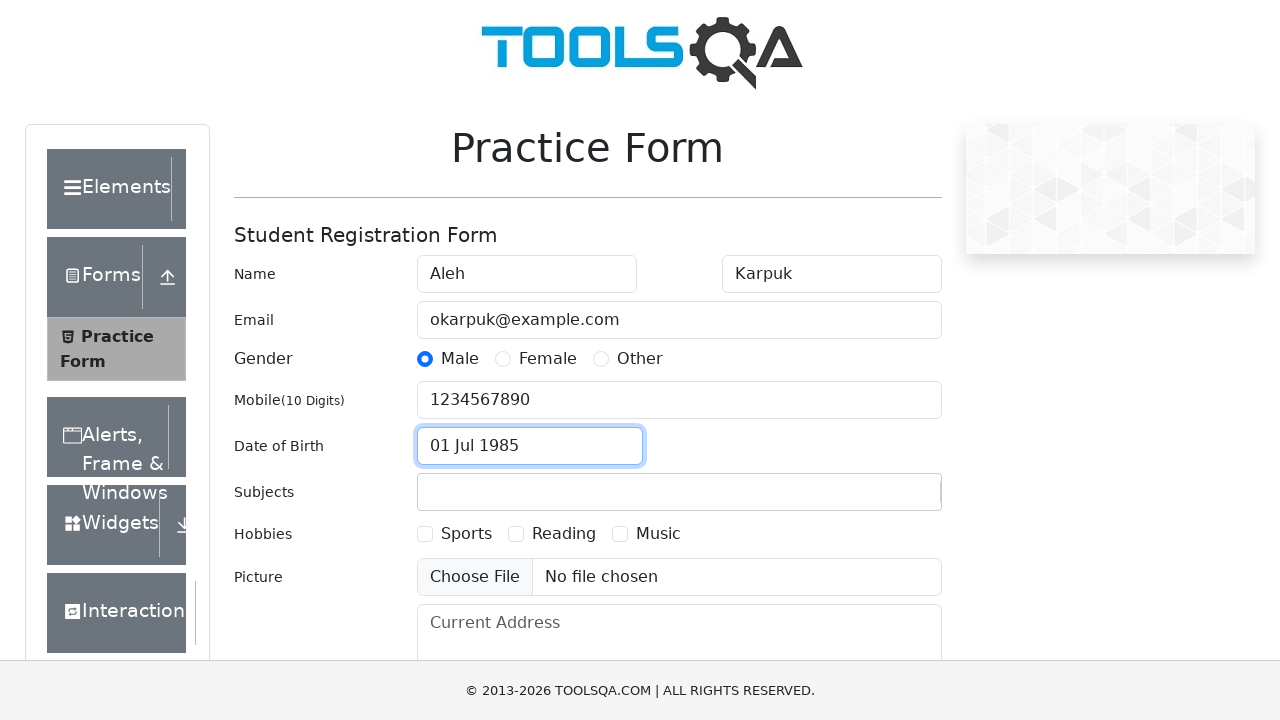

Filled subjects field with 'Math' on input#subjectsInput
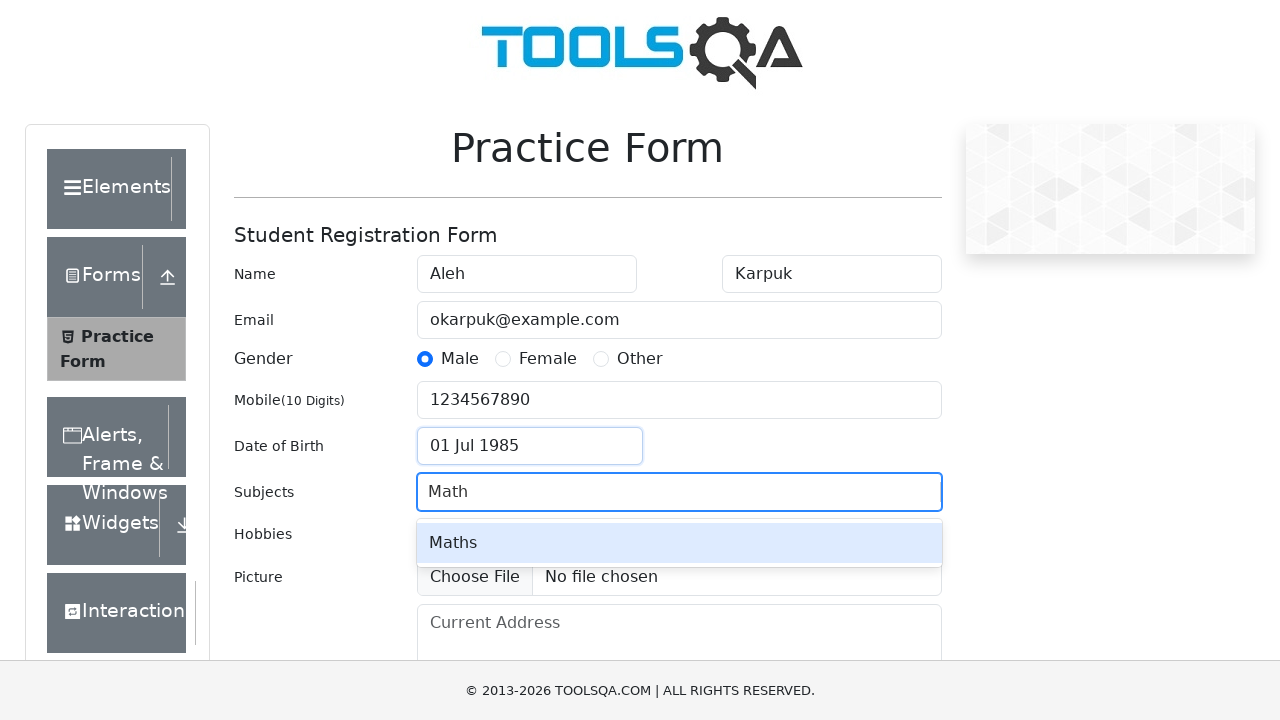

Confirmed subject selection by pressing Enter on input#subjectsInput
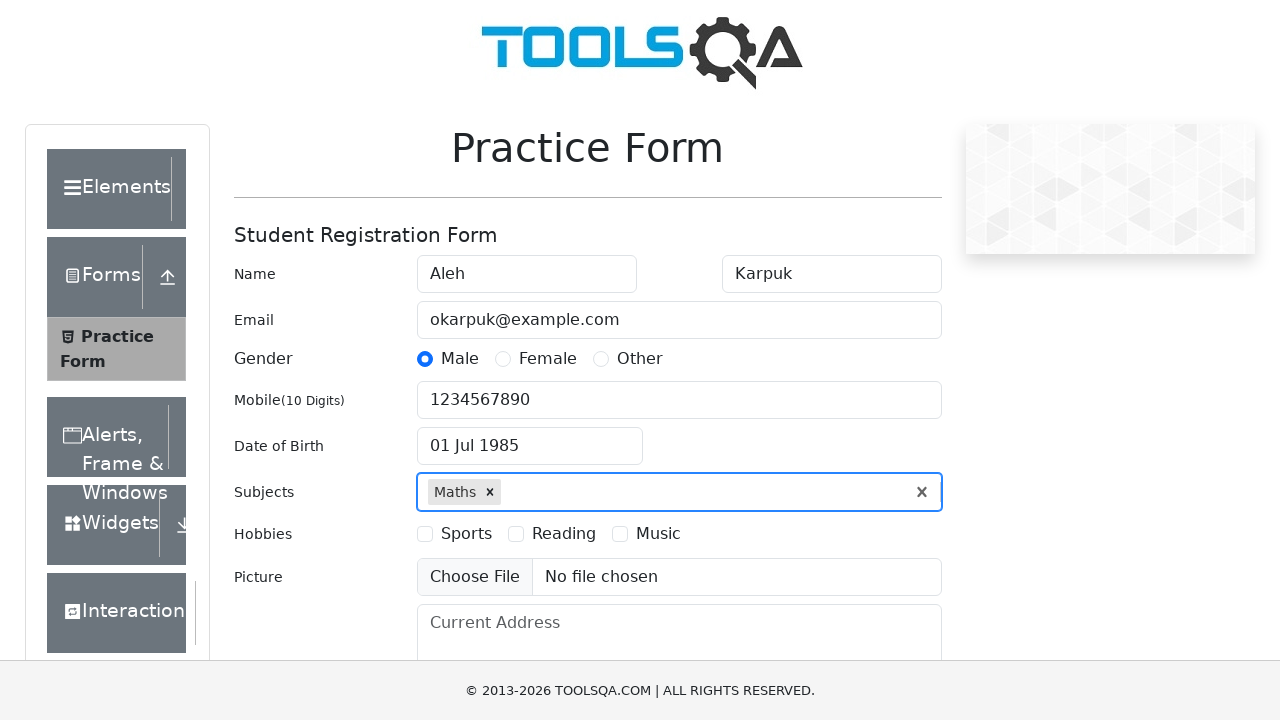

Scrolled to hobbies section
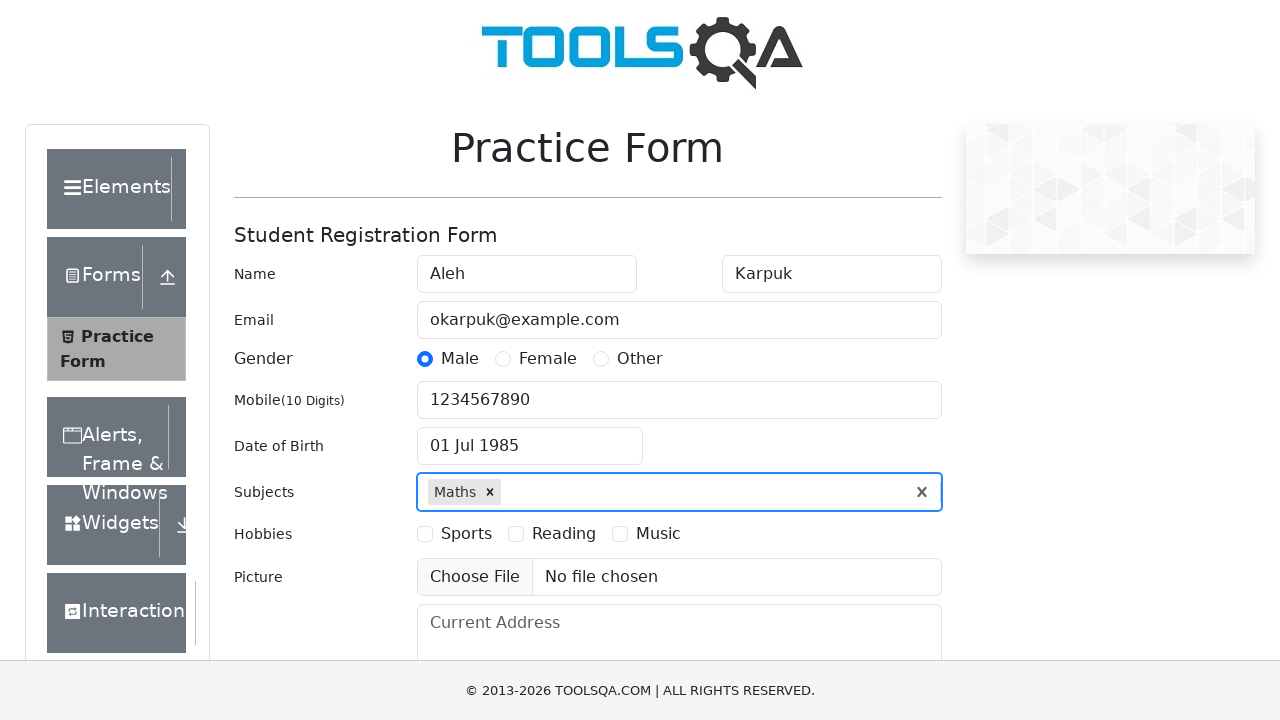

Selected Sports hobby checkbox at (466, 534) on label[for="hobbies-checkbox-1"]
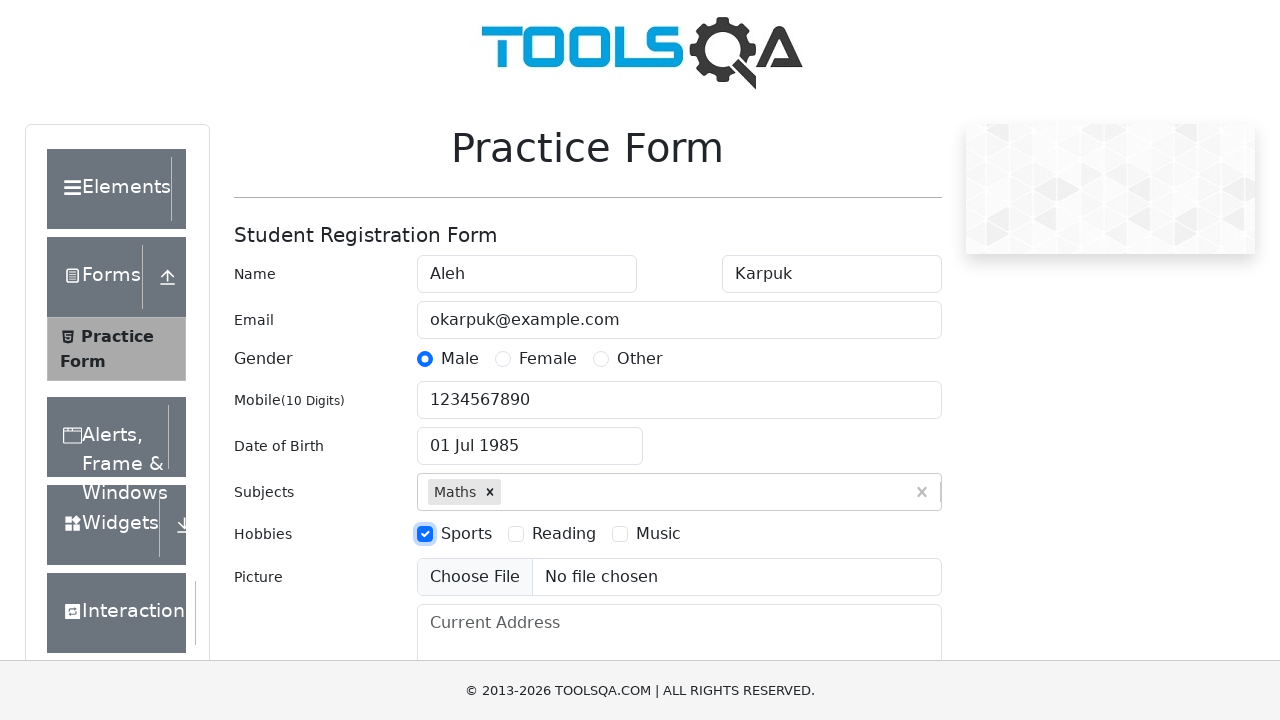

Selected Reading hobby checkbox at (658, 534) on label[for="hobbies-checkbox-3"]
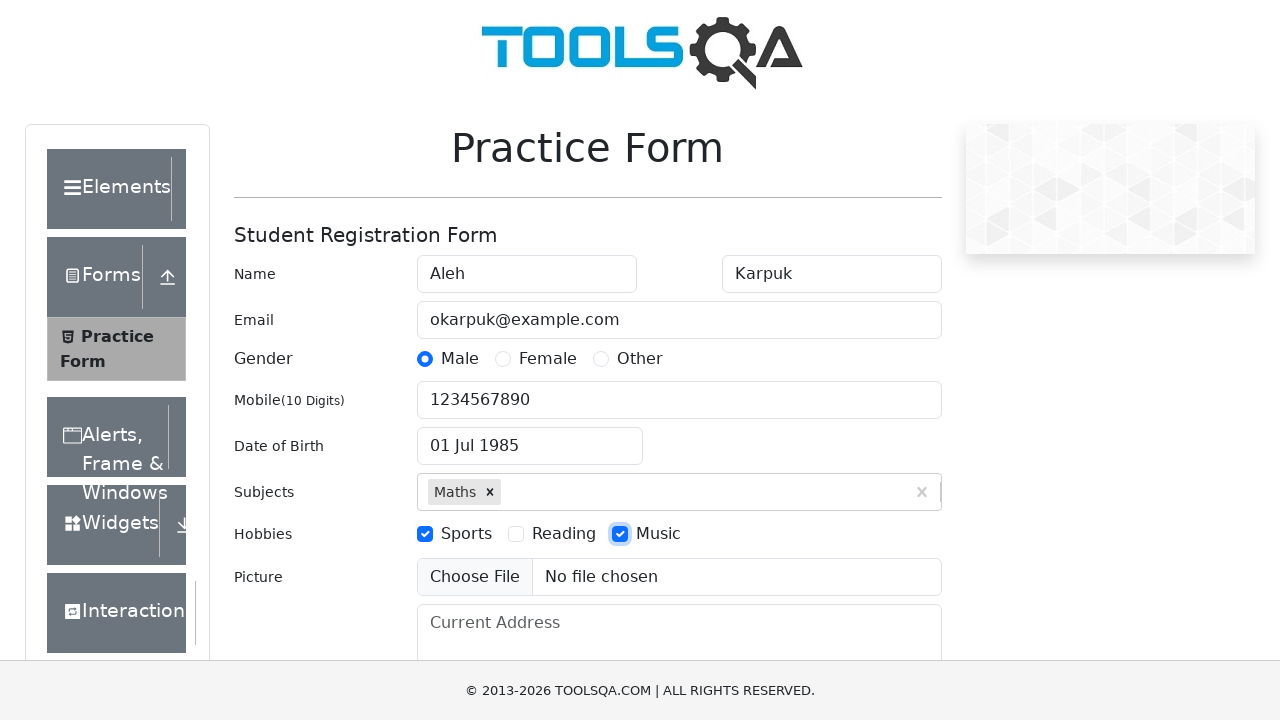

Filled current address field with 'Test city, Test street, 1 - 999' on textarea#currentAddress
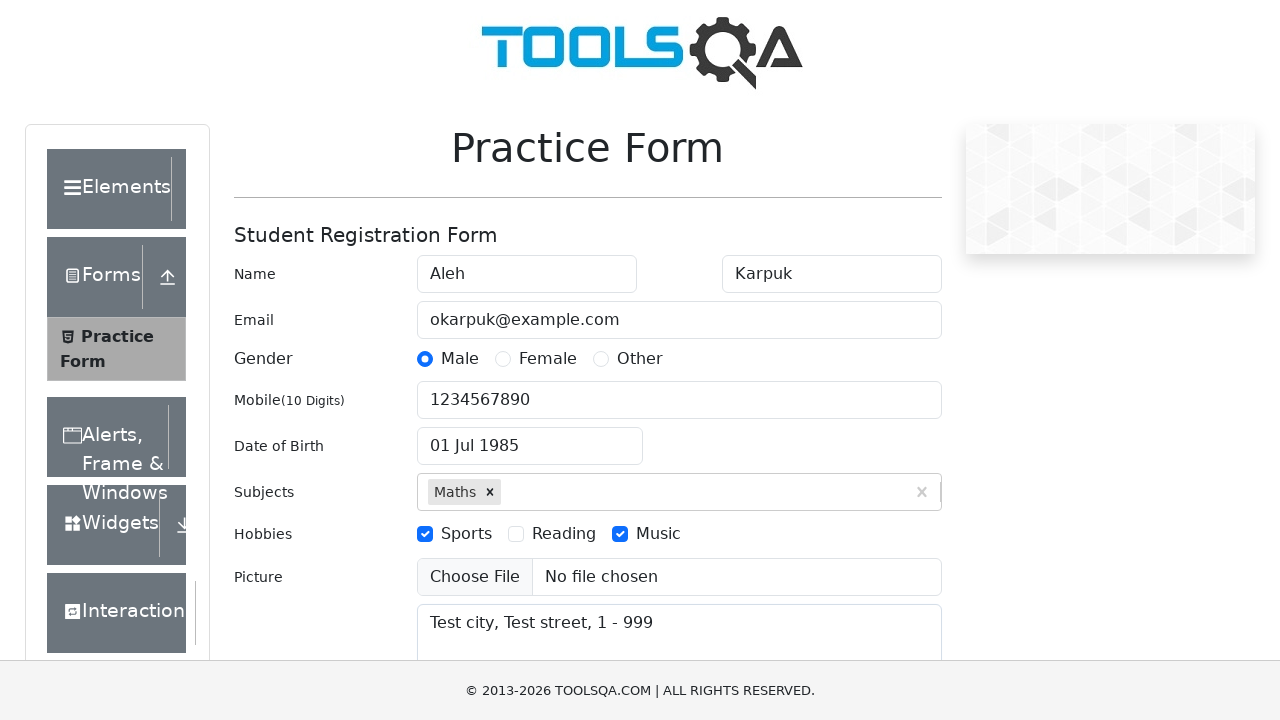

Closed address field with Escape key on textarea#currentAddress
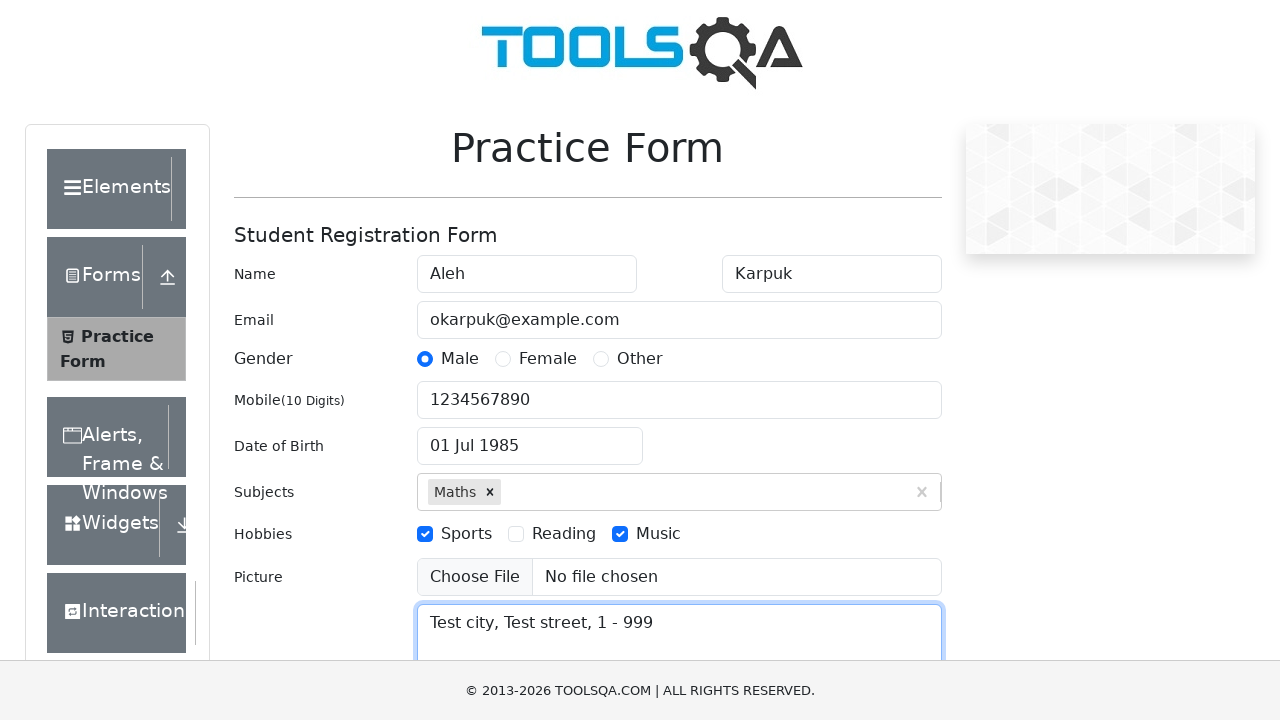

Filled state dropdown input with 'Haryana' on input#react-select-3-input
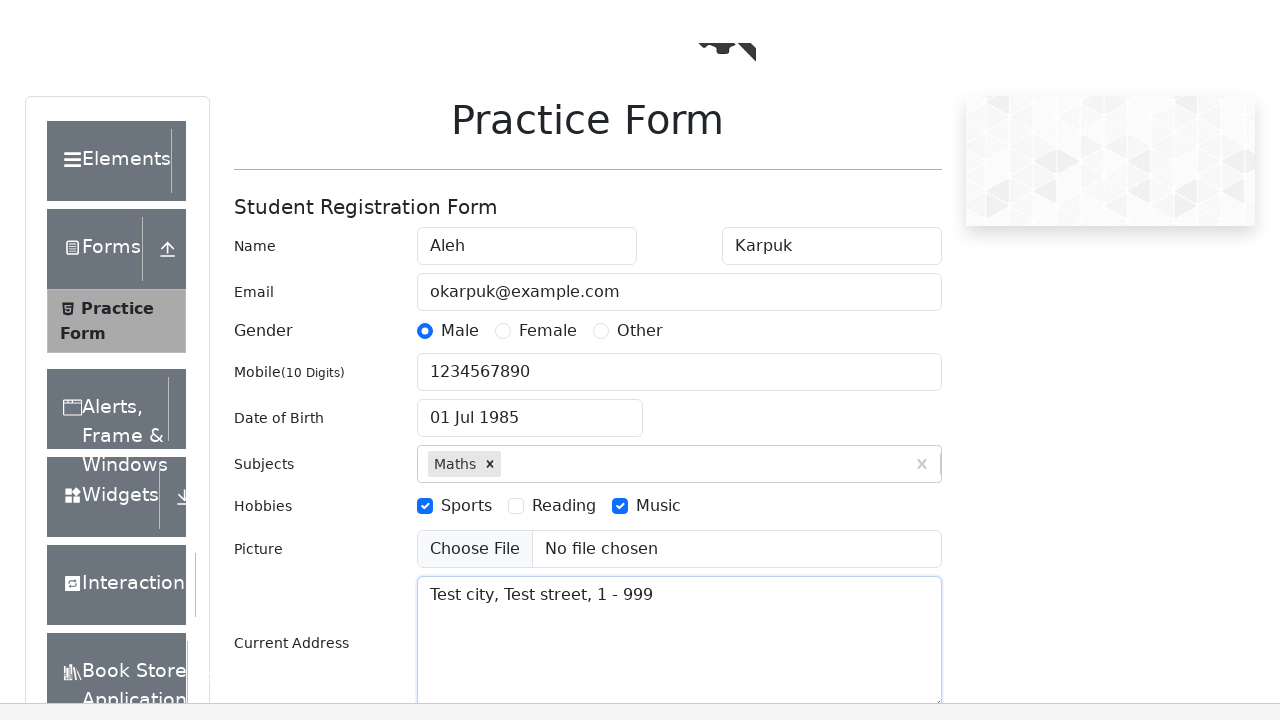

Confirmed state selection by pressing Enter on input#react-select-3-input
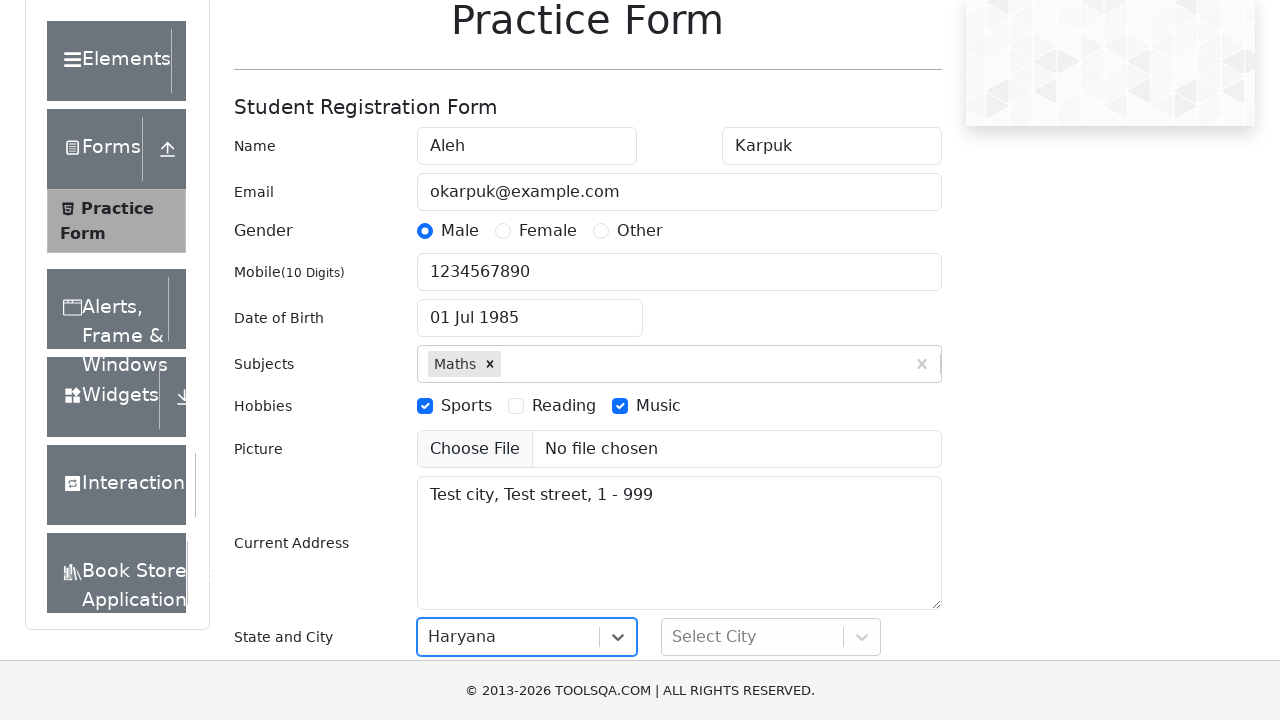

Filled city dropdown input with 'Karnal' on input#react-select-4-input
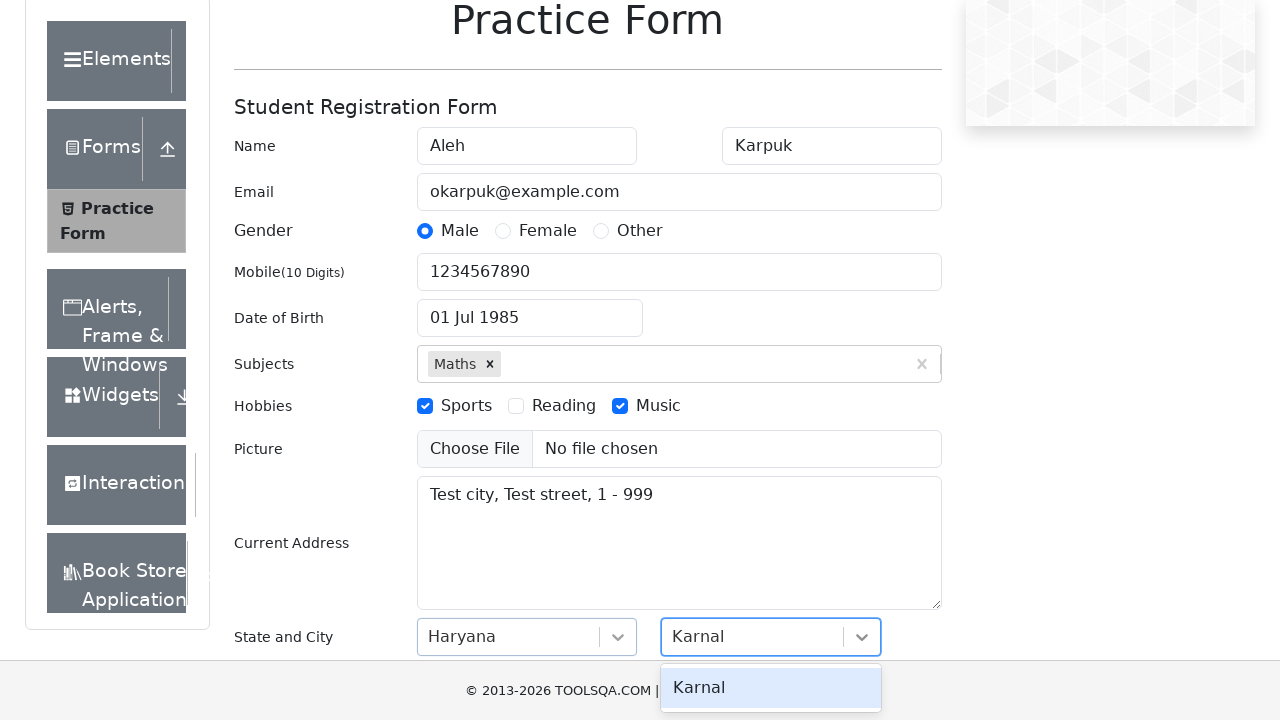

Confirmed city selection by pressing Enter on input#react-select-4-input
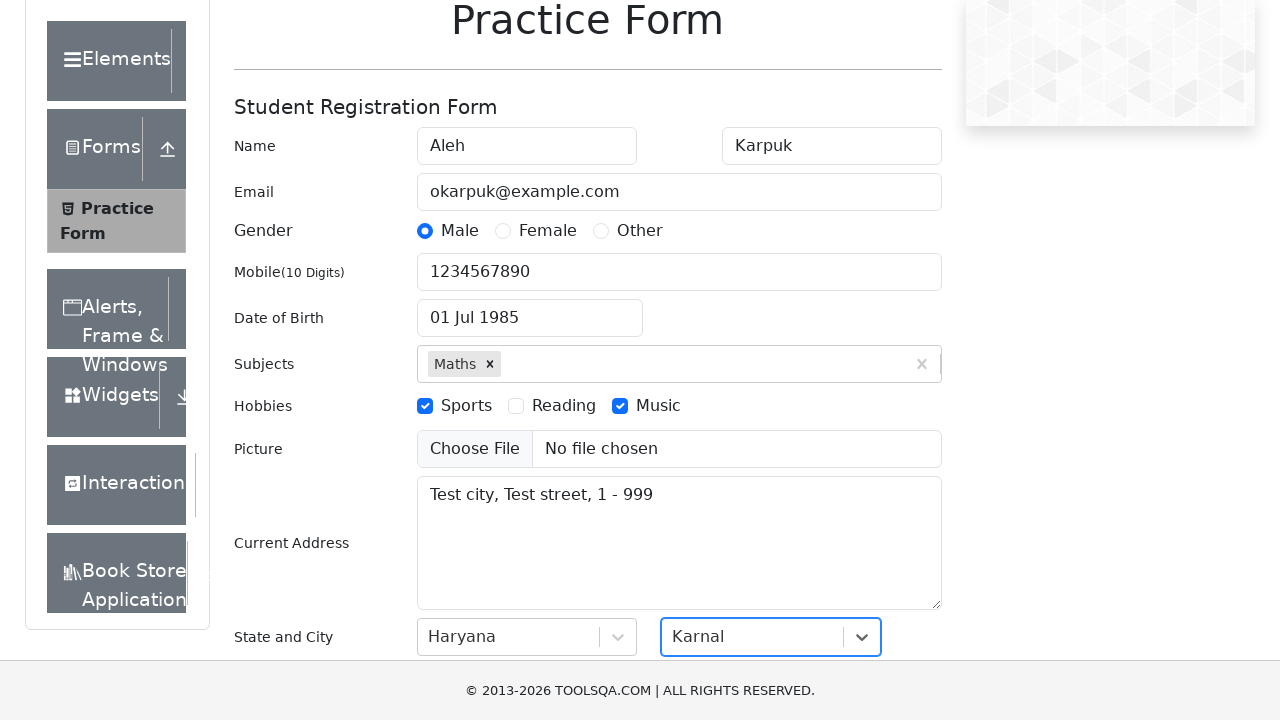

Clicked submit button to submit the form at (885, 499) on button#submit
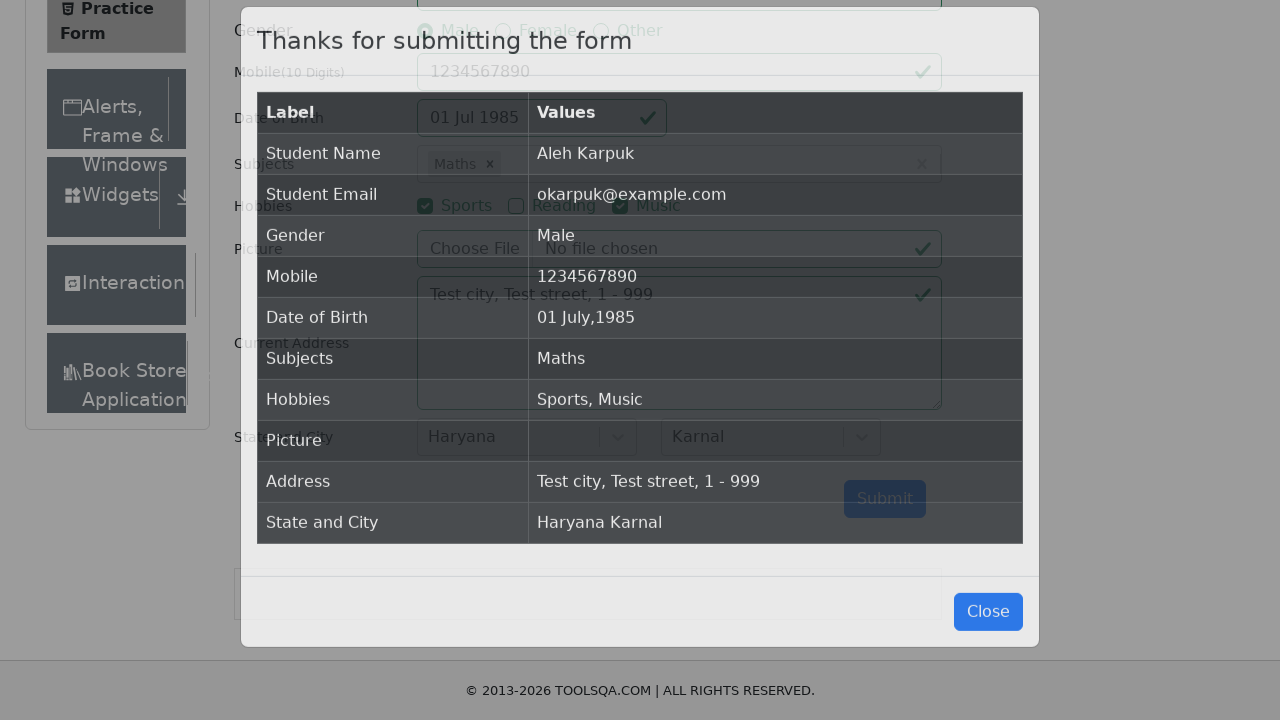

Form submission confirmed - results table appeared
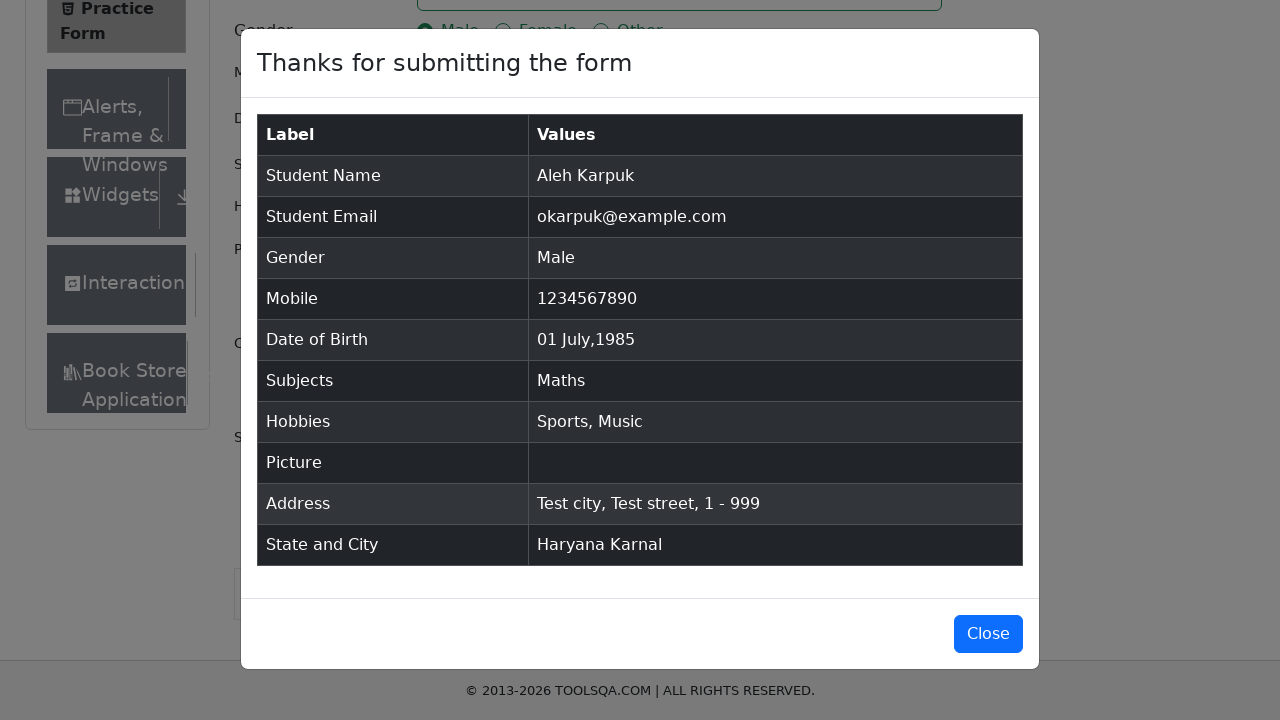

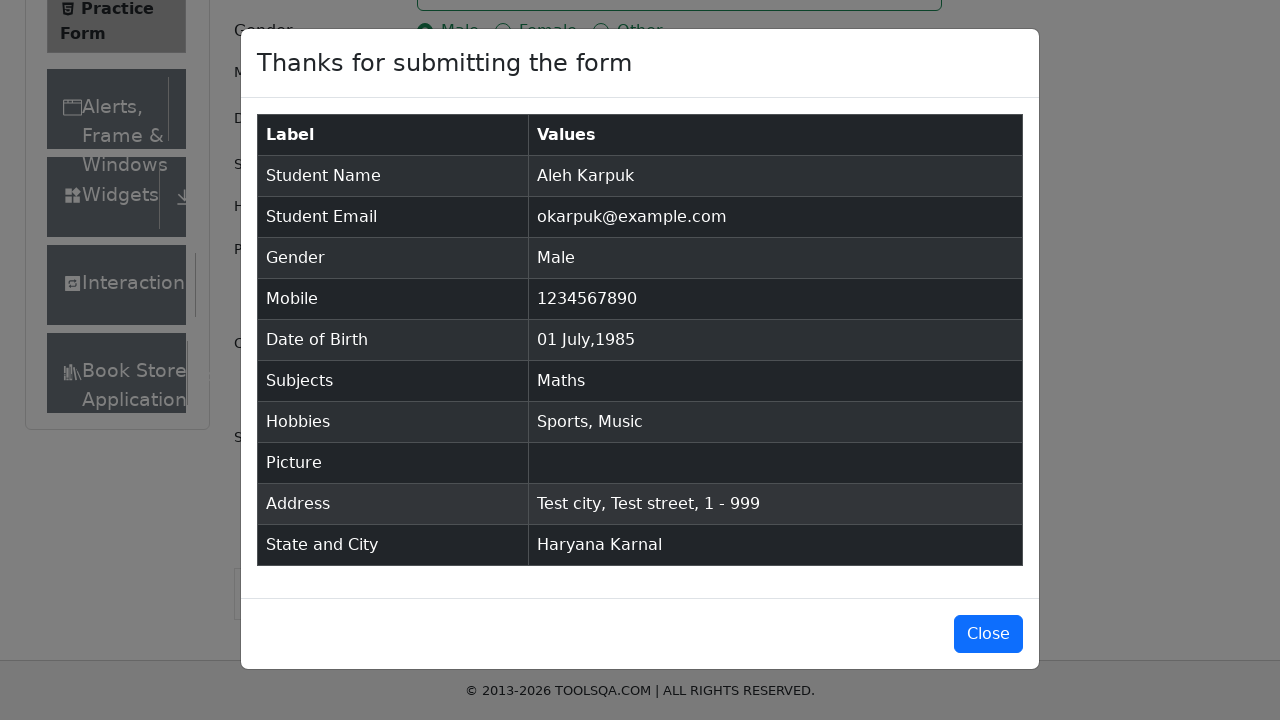